Tests filling out a practice form on demoqa.com by entering personal information including first name, last name, email, phone number, date of birth, hobbies checkbox, and current address.

Starting URL: https://demoqa.com/automation-practice-form

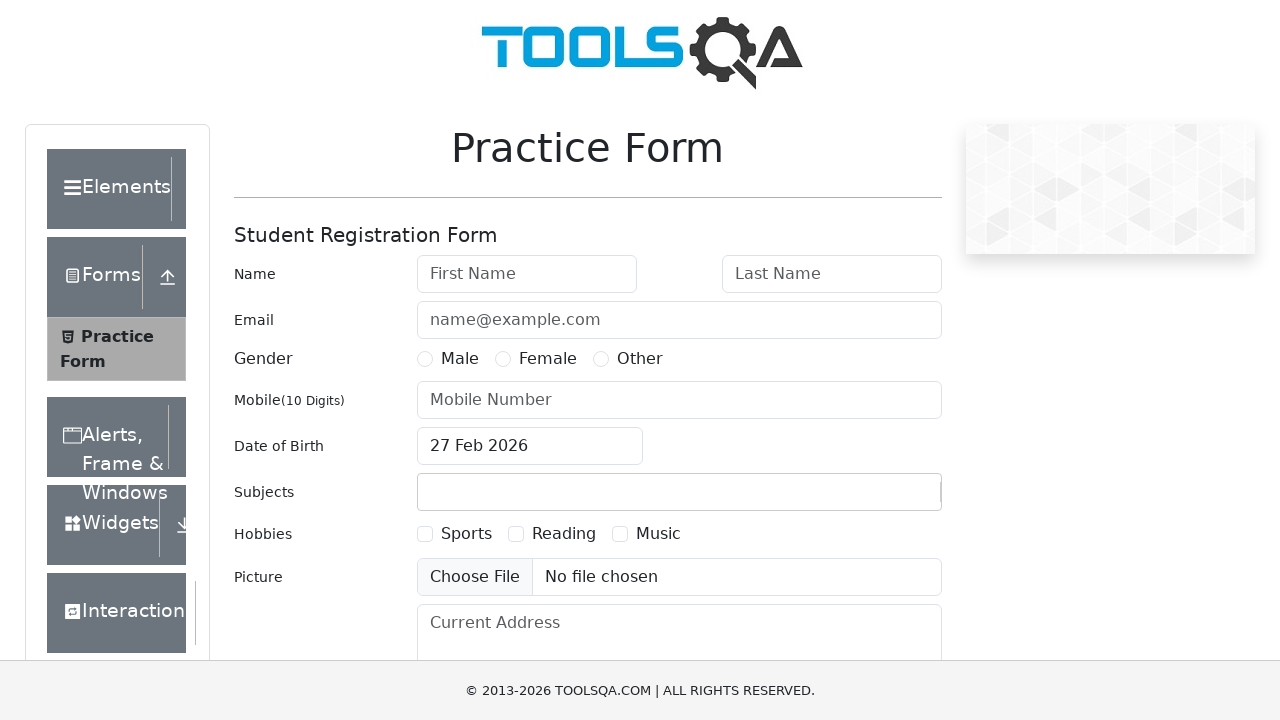

Filled first name field with 'John' on #firstName
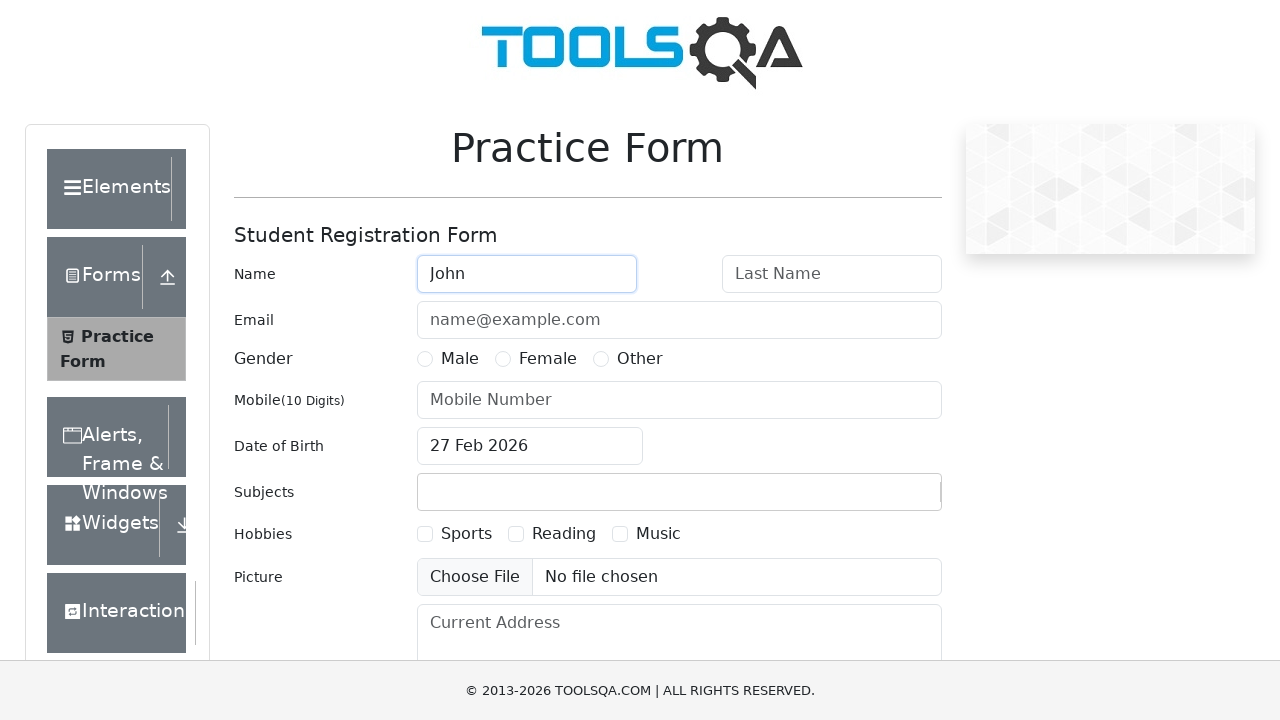

Filled last name field with 'Smith' on #lastName
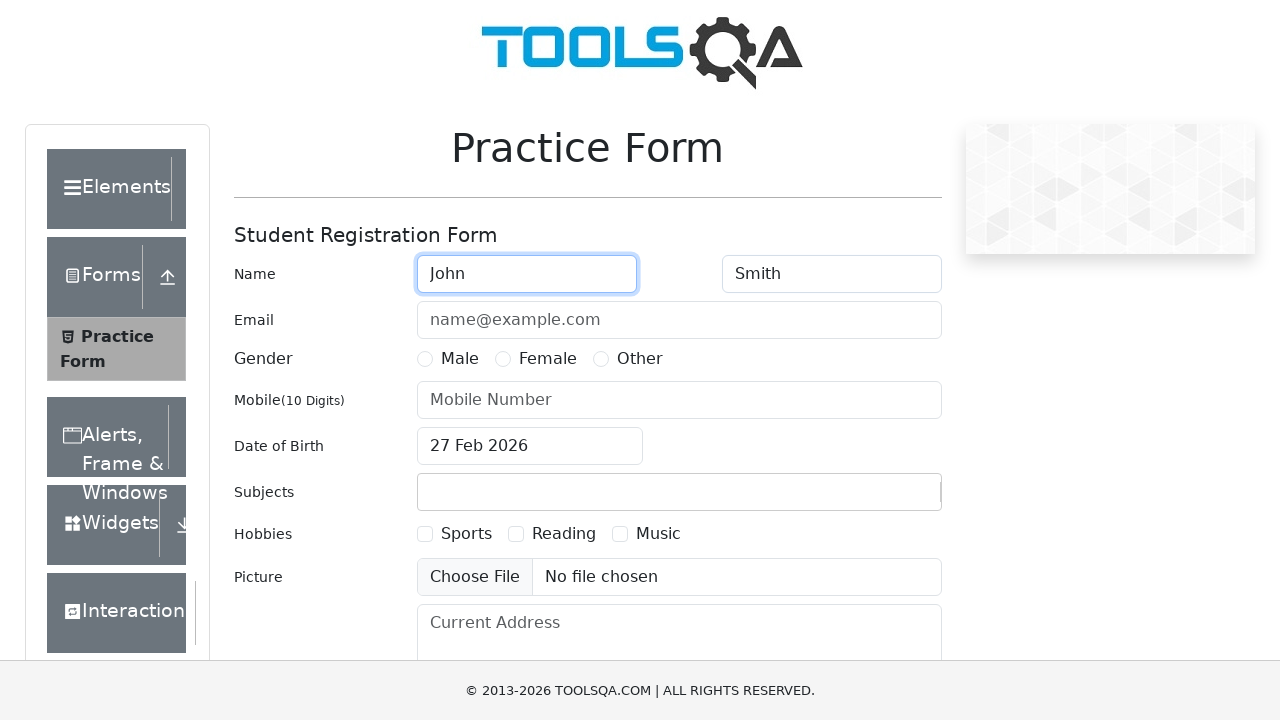

Filled email field with 'input@test.com' on #userEmail
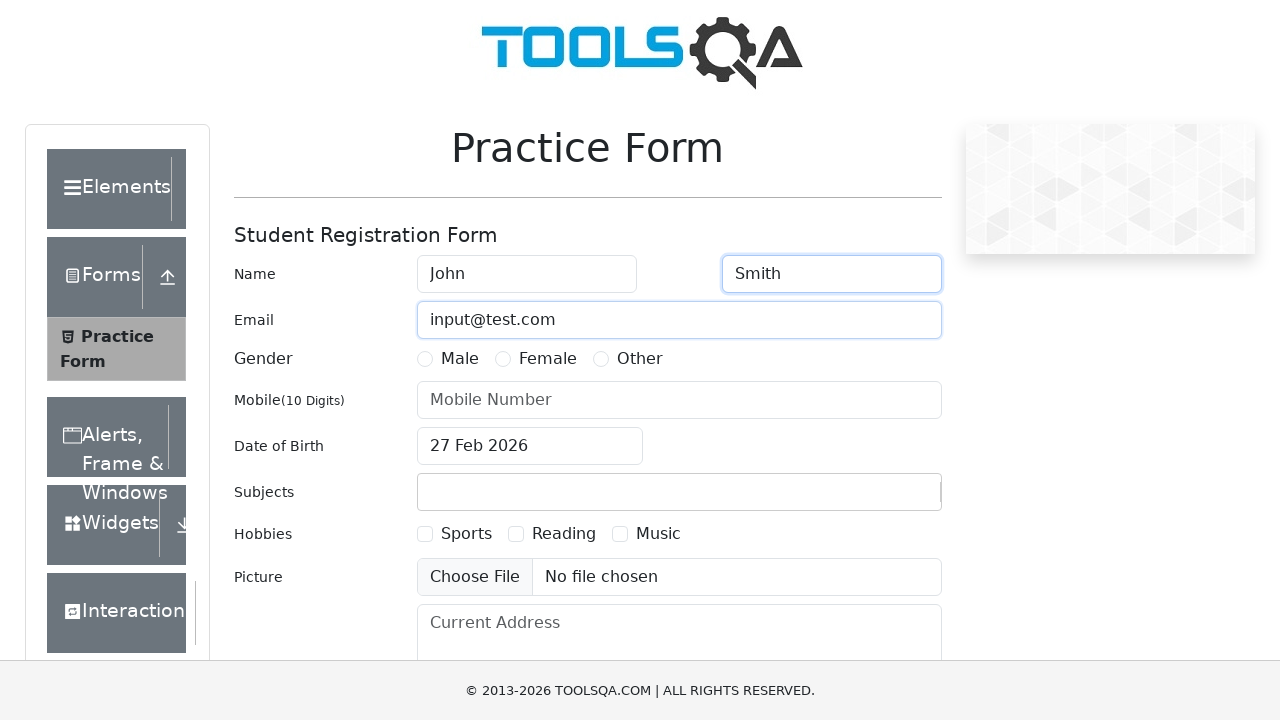

Selected Male gender option at (460, 359) on #genterWrapper label:has-text('Male')
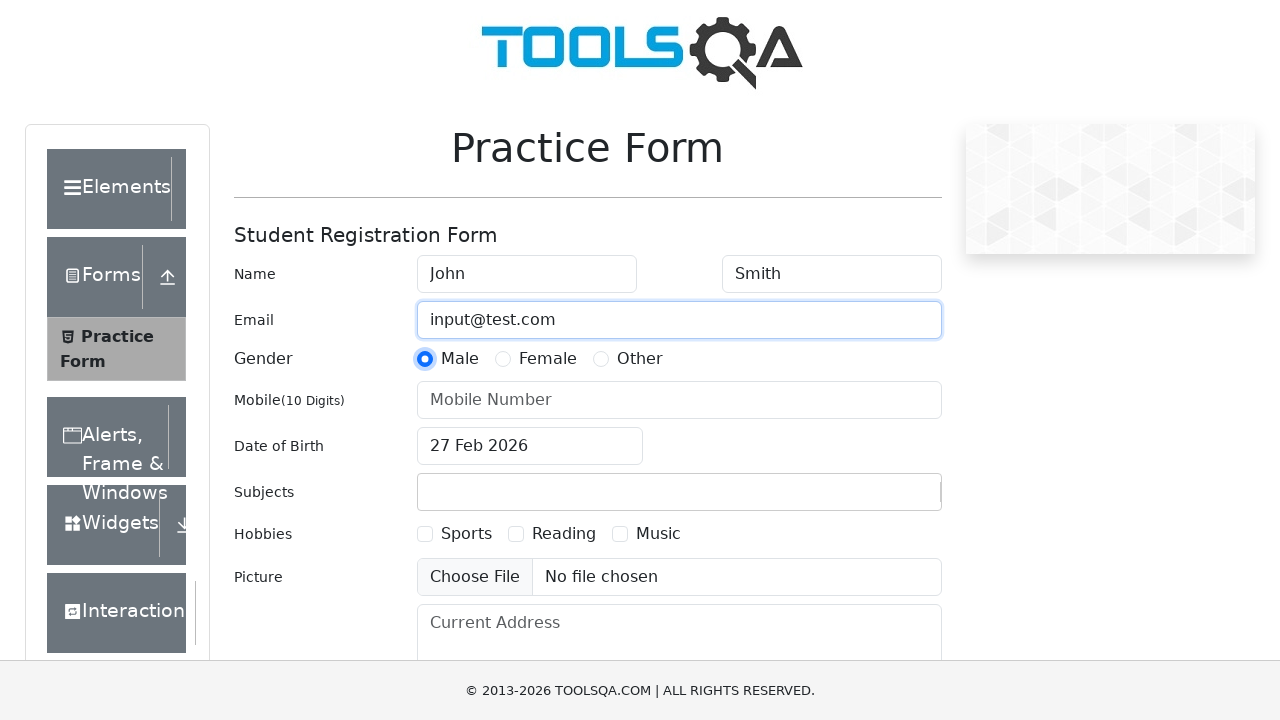

Filled phone number field with '8800555353' on #userNumber
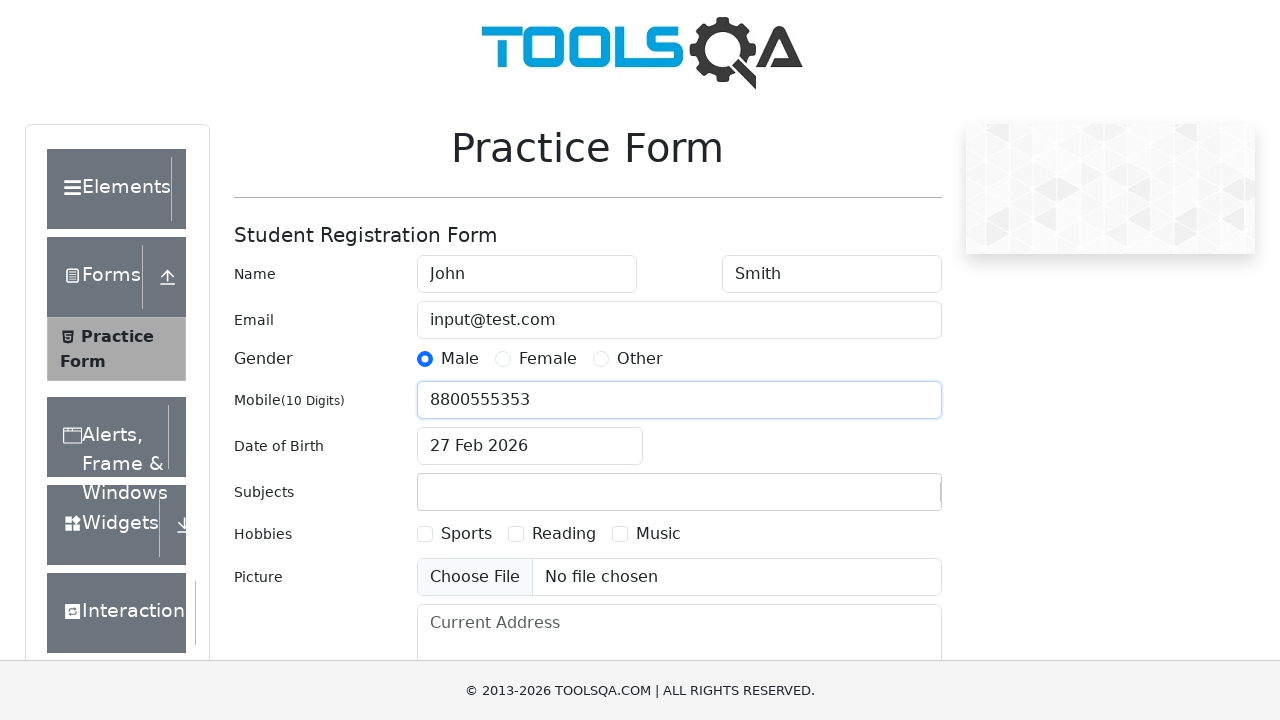

Clicked date of birth input to open date picker at (530, 446) on #dateOfBirthInput
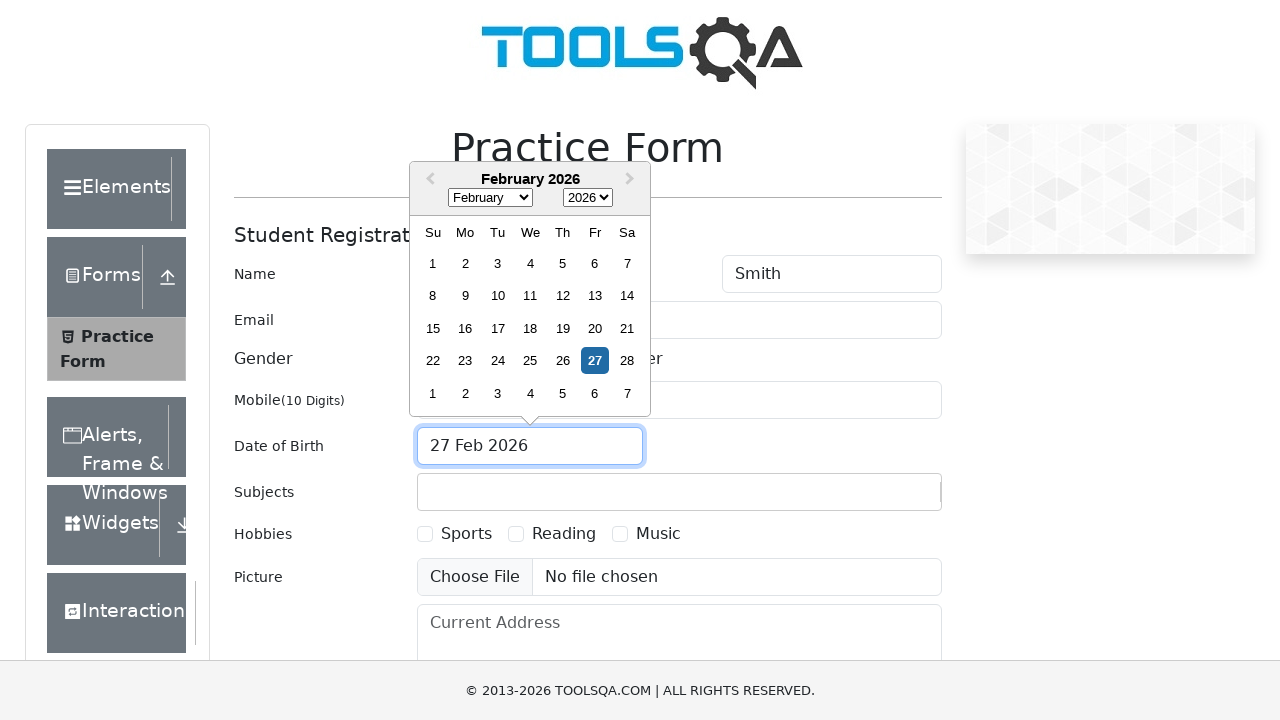

Selected year 1944 from date picker on .react-datepicker__year-select
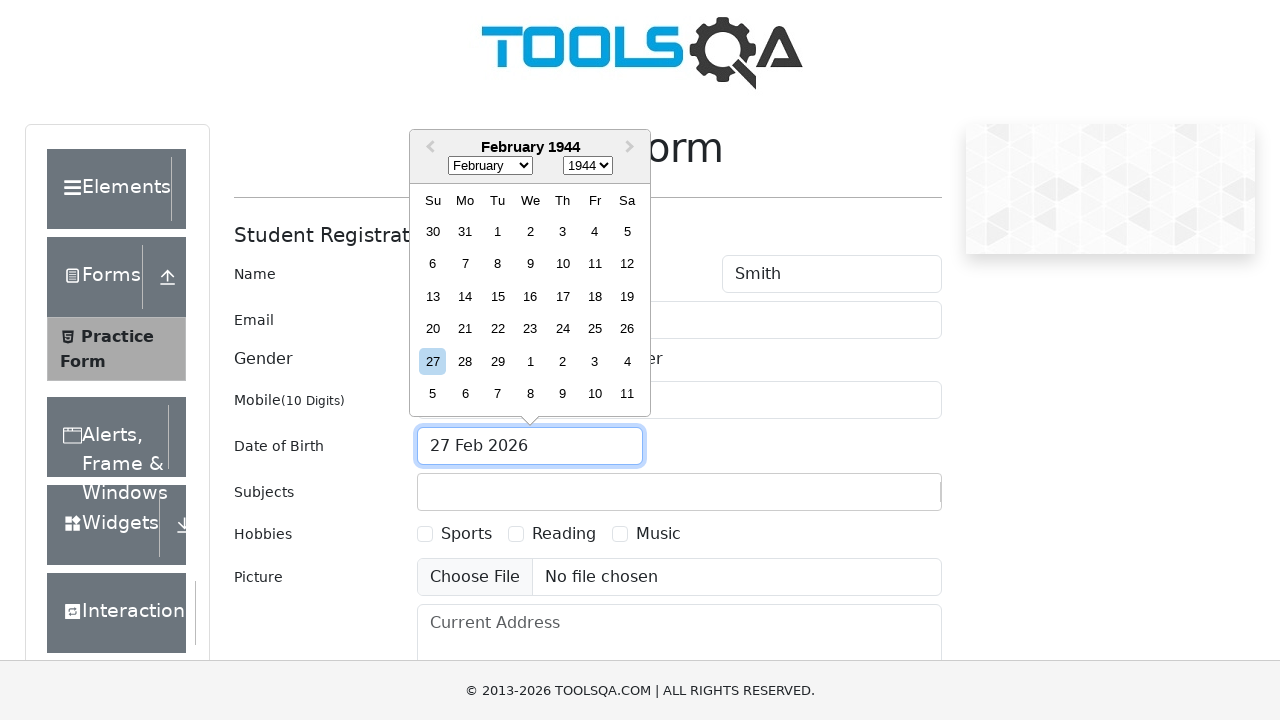

Selected month August (index 7) from date picker on .react-datepicker__month-select
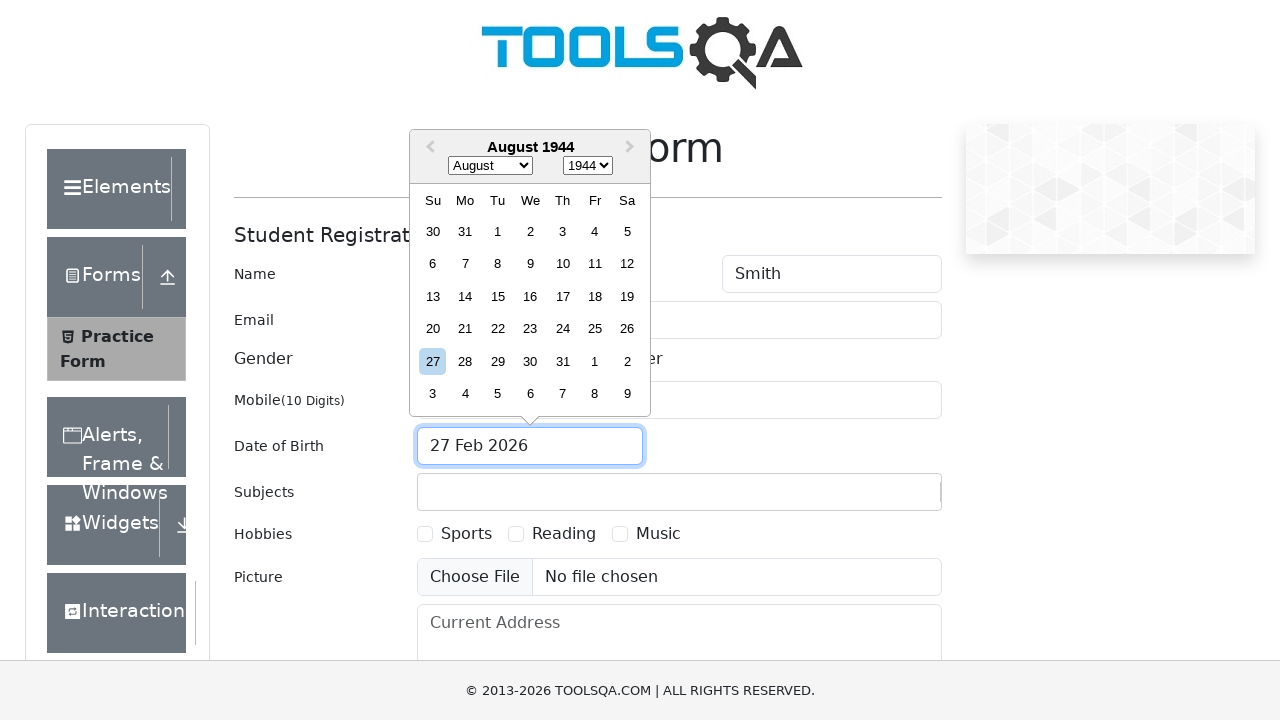

Selected day 28 from date picker at (465, 361) on .react-datepicker__day--028:not(.react-datepicker__day--outside-month)
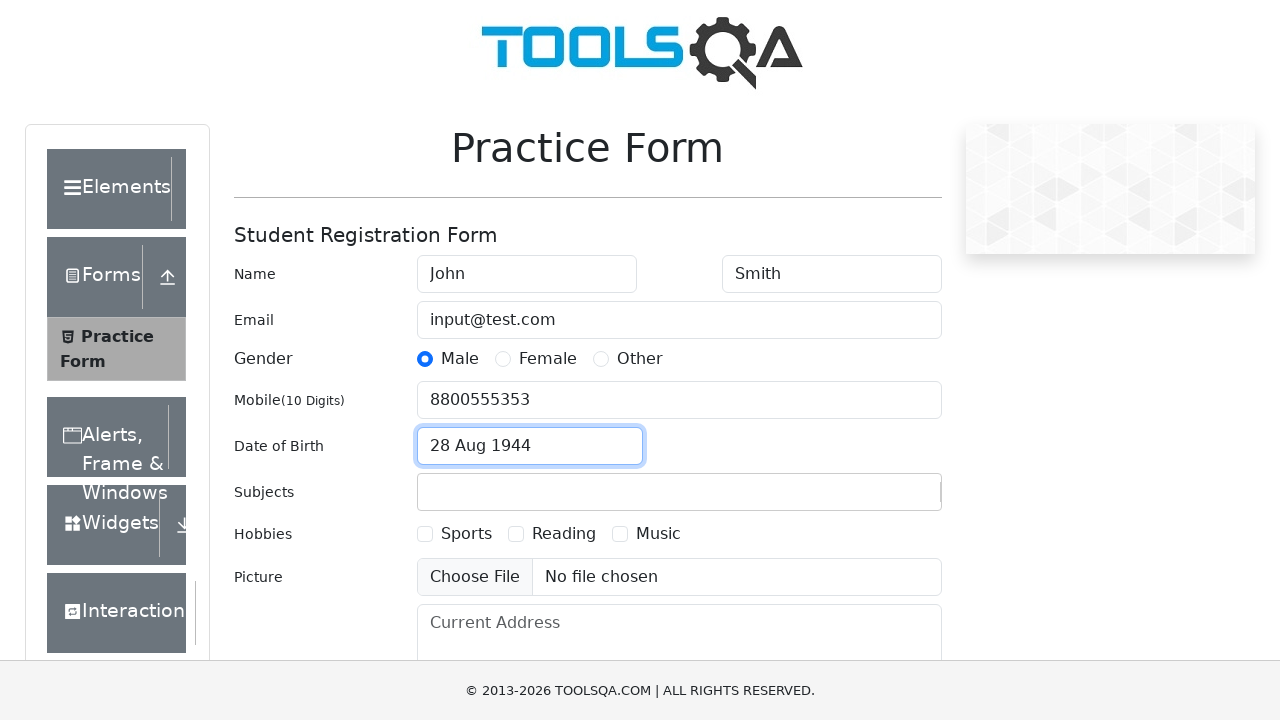

Checked Sports hobby checkbox at (466, 534) on text=Sports
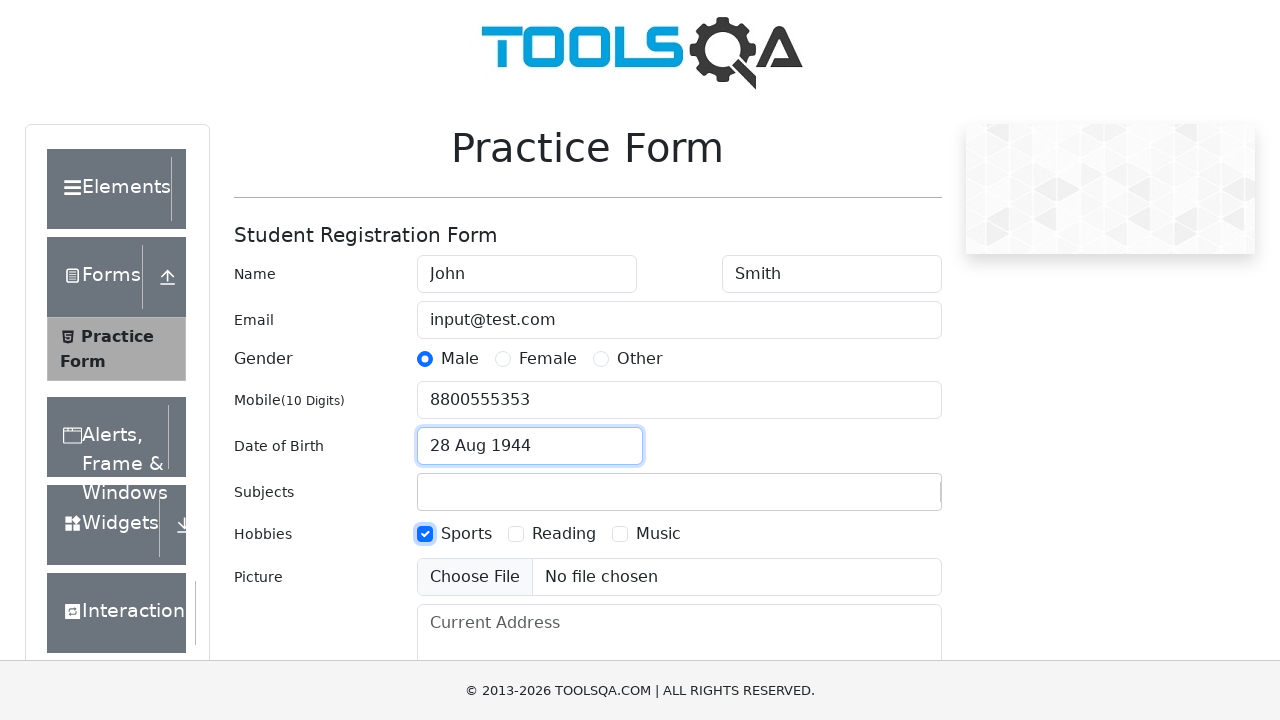

Filled current address field with 'Москва, Тверская, 8' on #currentAddress
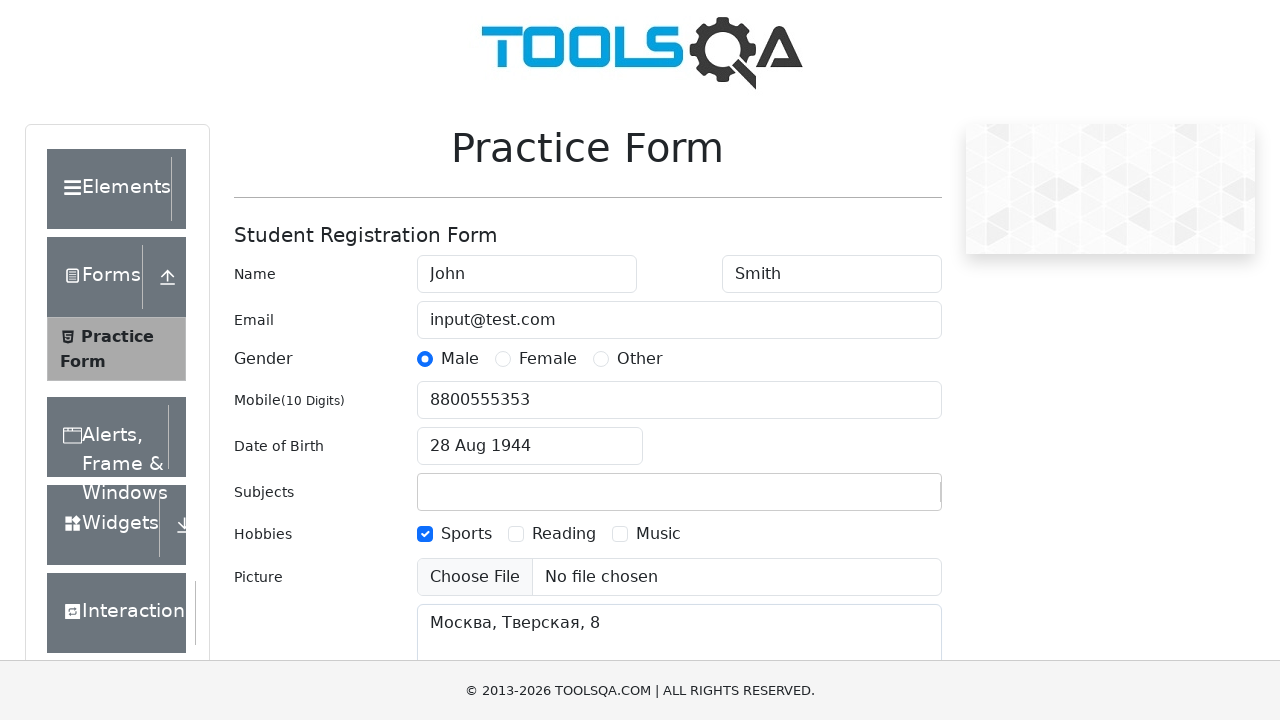

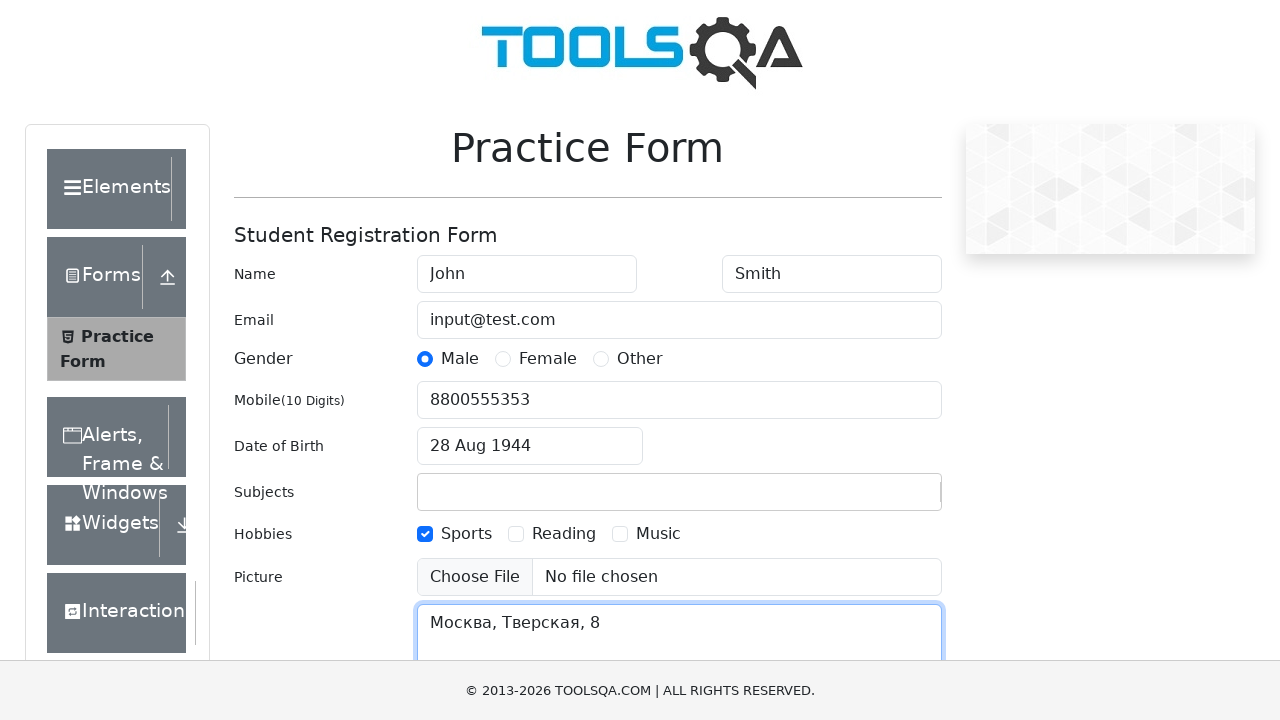